Tests Bootstrap dropdown menu interaction by clicking on the dropdown and verifying that menu items are displayed

Starting URL: https://www.w3schools.com/bootstrap/bootstrap_dropdowns.asp

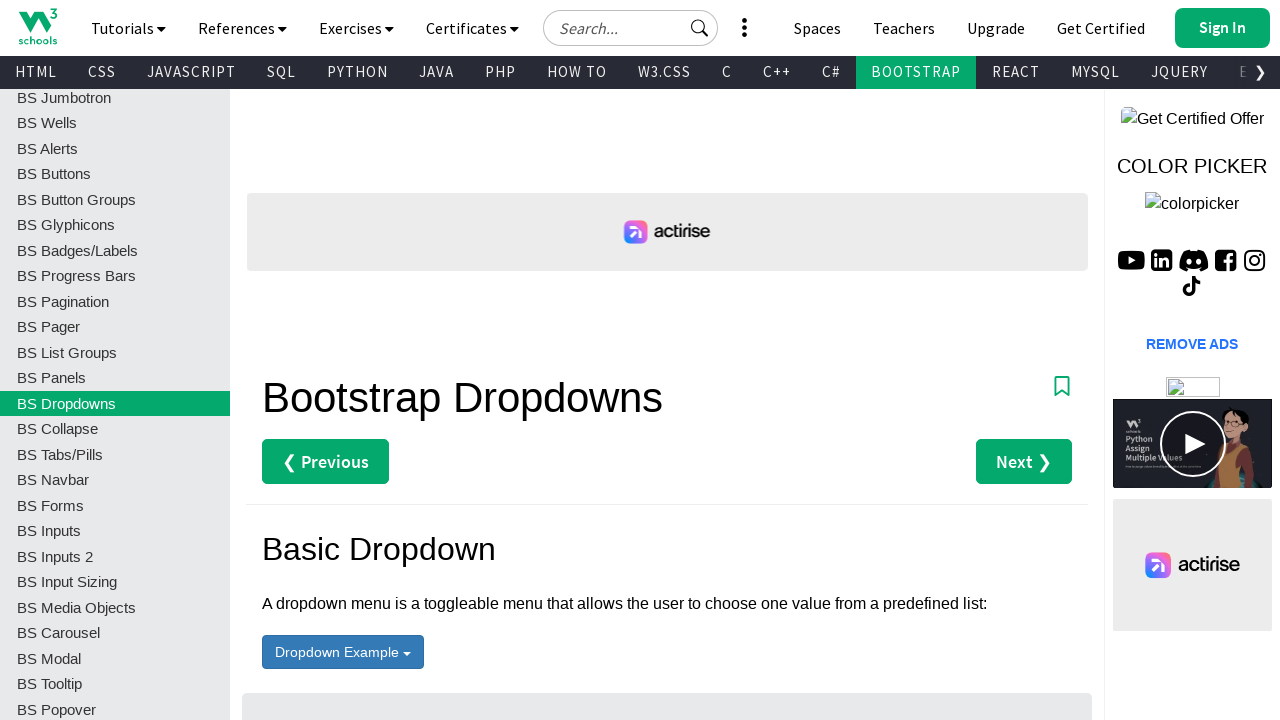

Clicked on the dropdown menu to open it at (343, 652) on #menu1
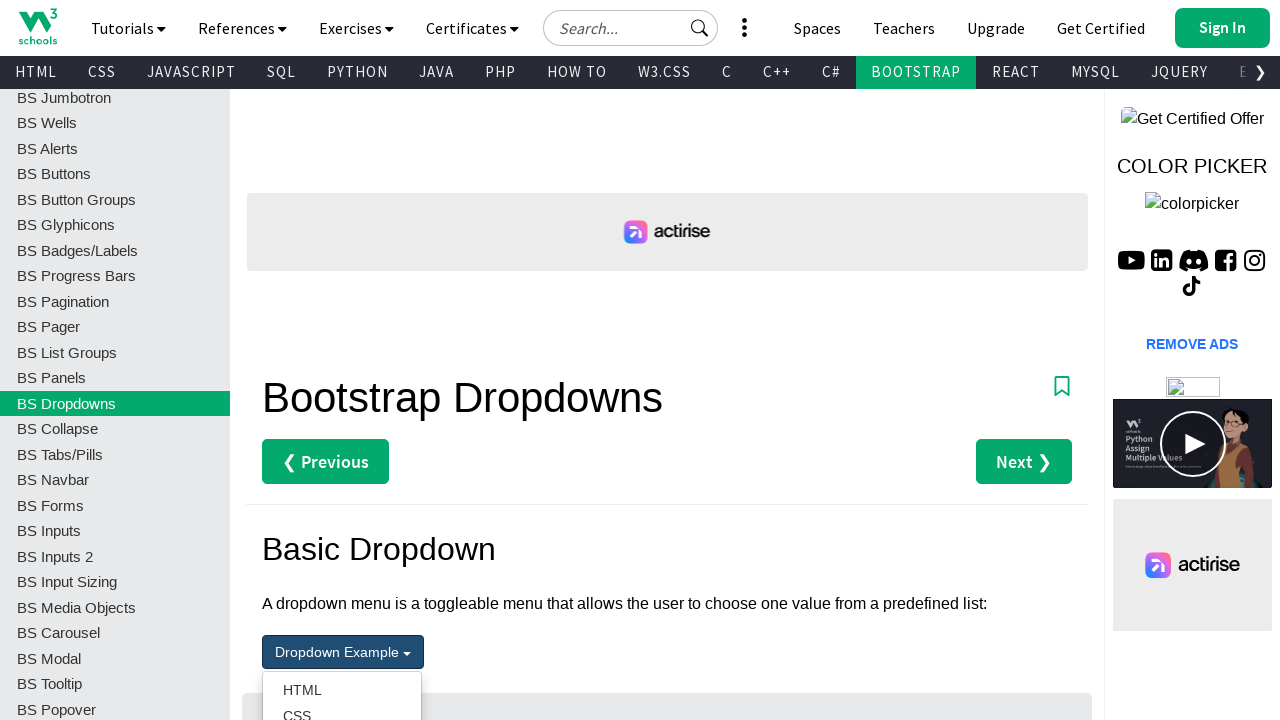

Dropdown items became visible
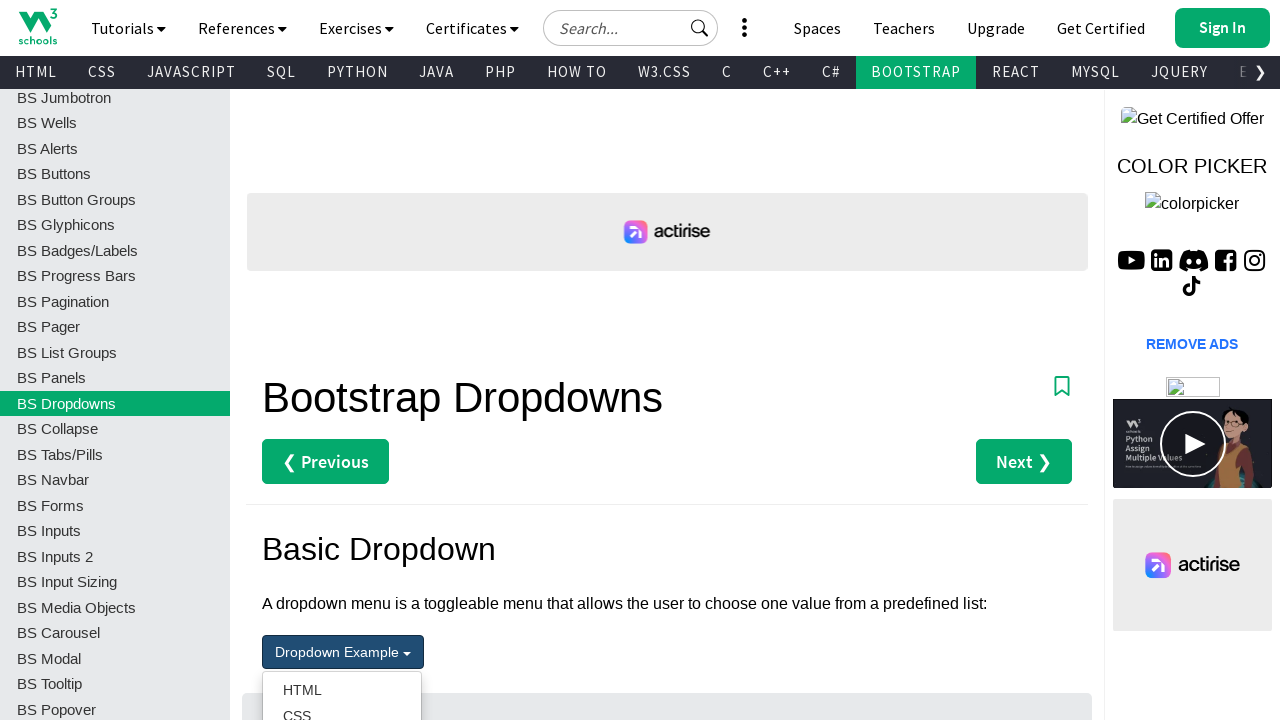

Located dropdown menu items
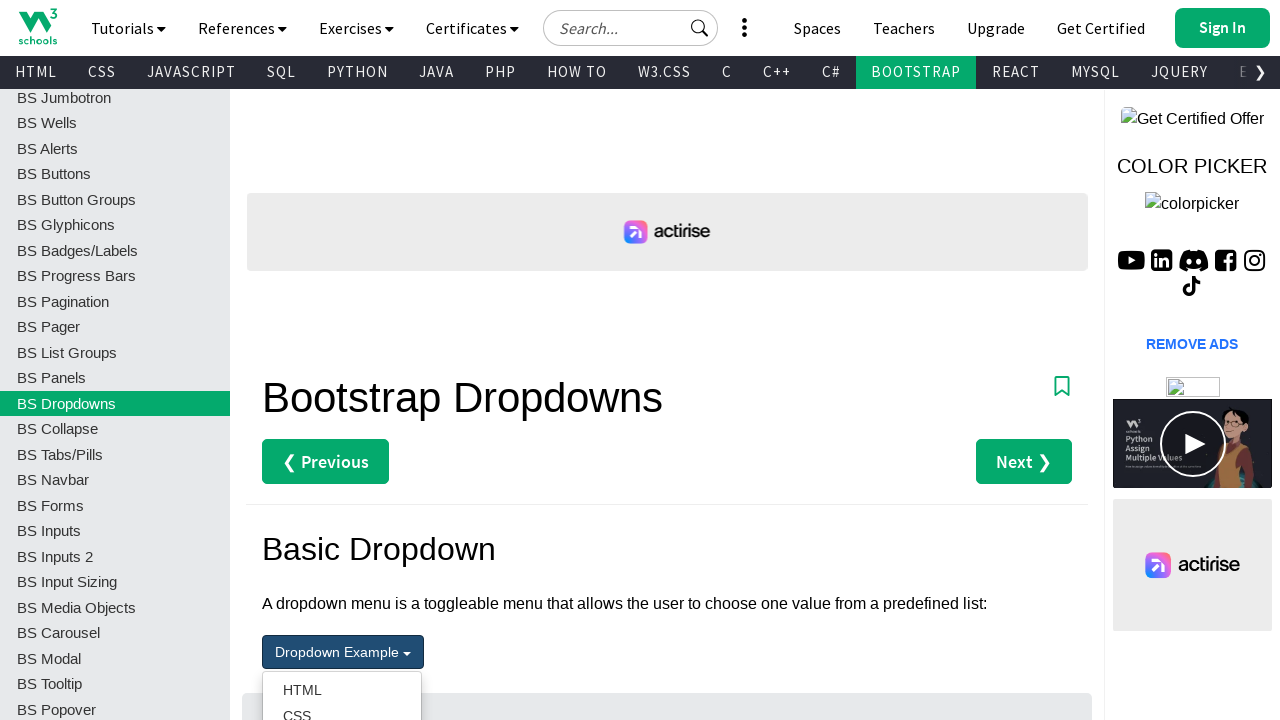

Verified that dropdown contains menu items
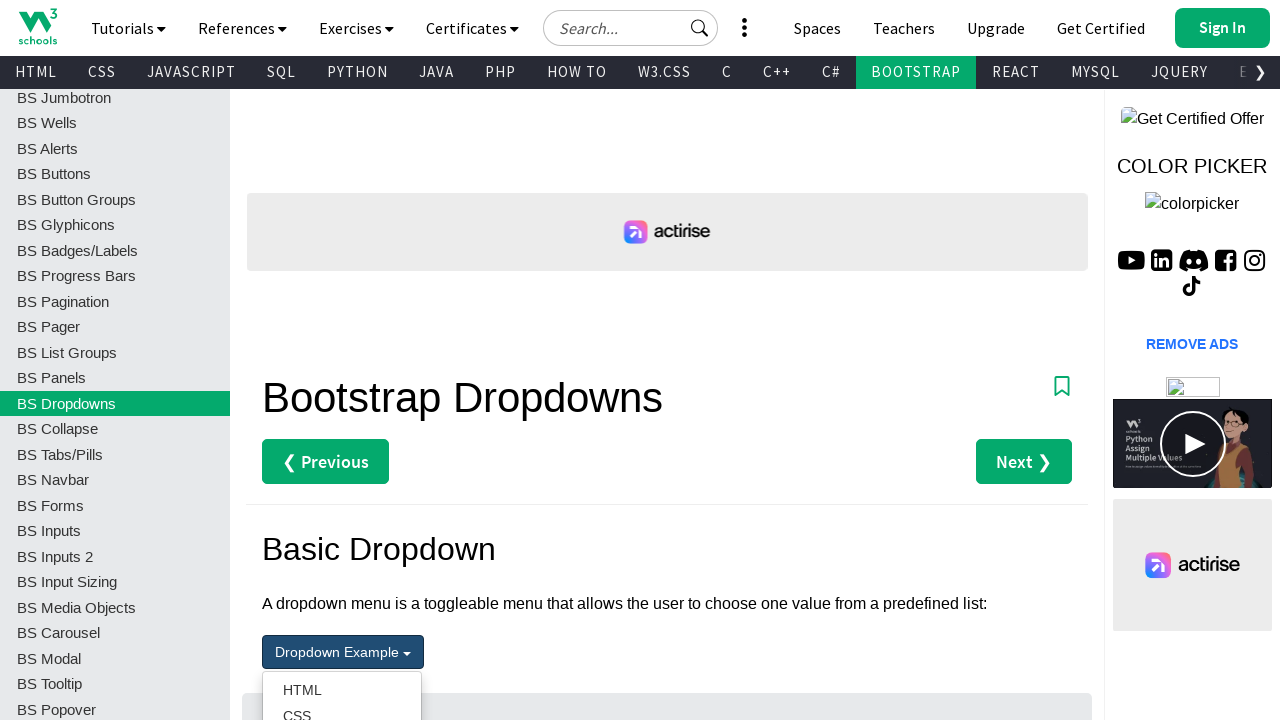

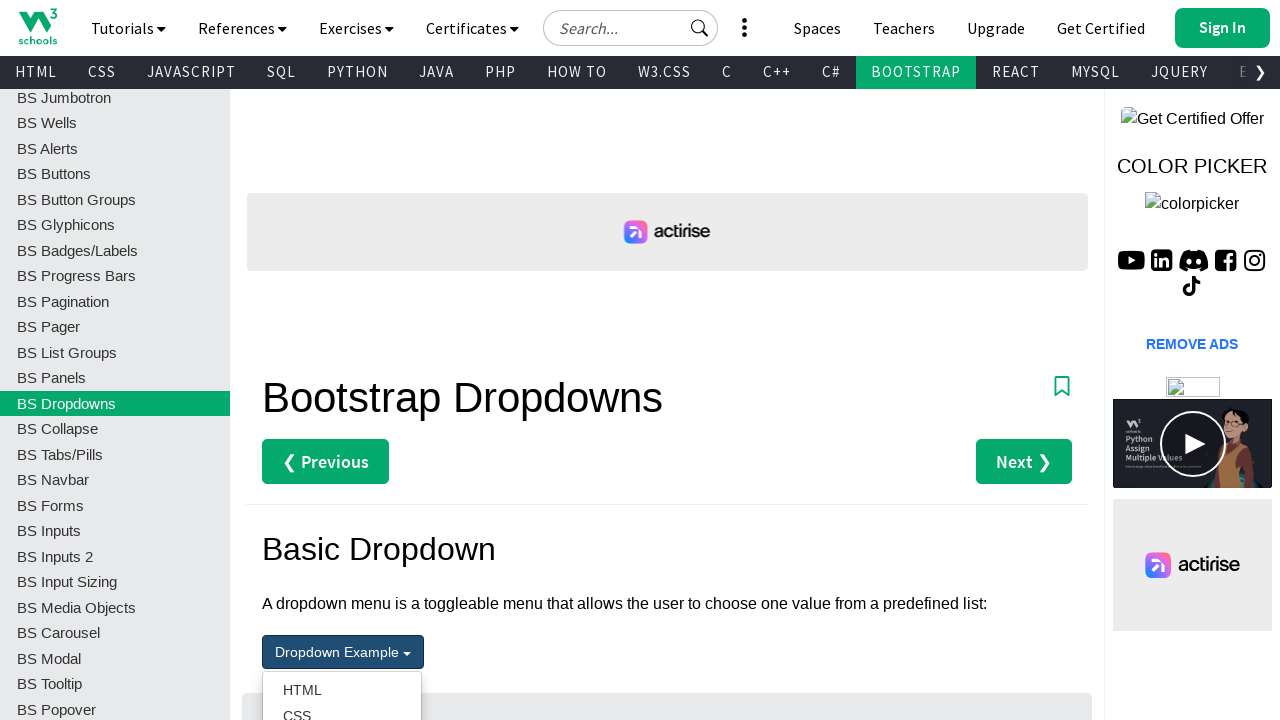